Tests checkbox functionality by finding all checkboxes on the page and verifying their checked/selected states using both attribute lookup and isChecked methods

Starting URL: http://the-internet.herokuapp.com/checkboxes

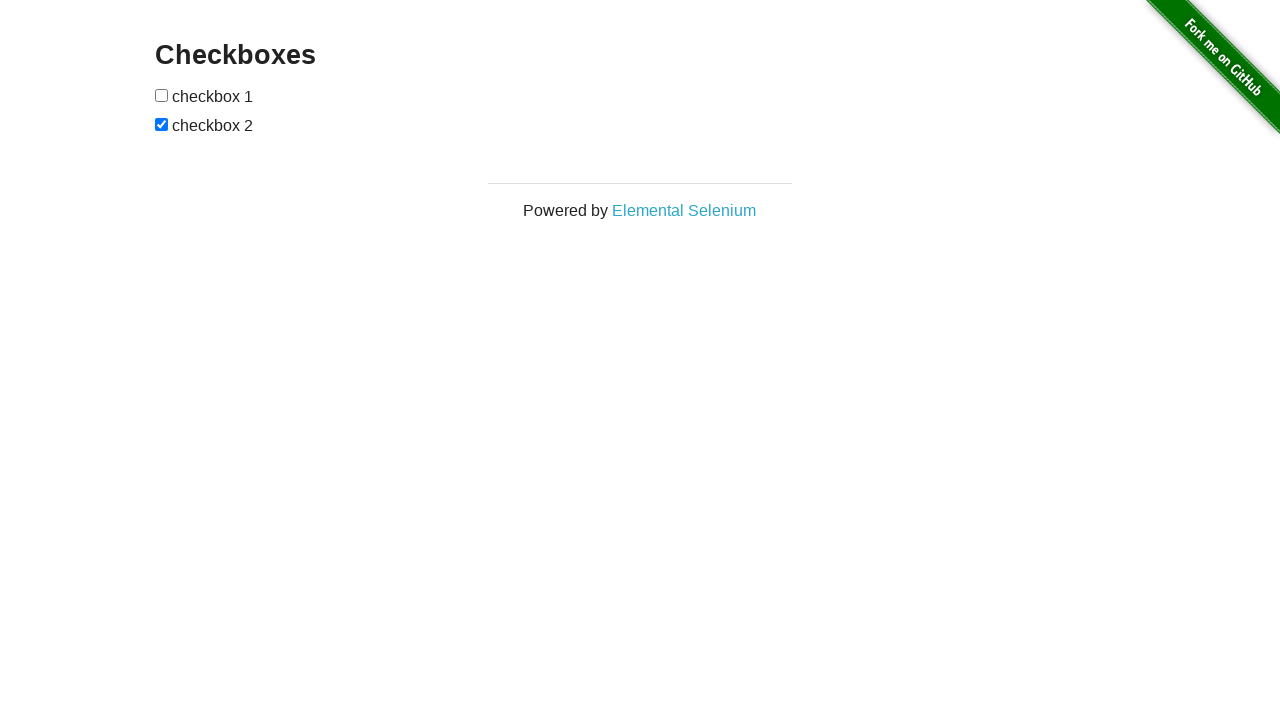

Waited for checkboxes to be present on the page
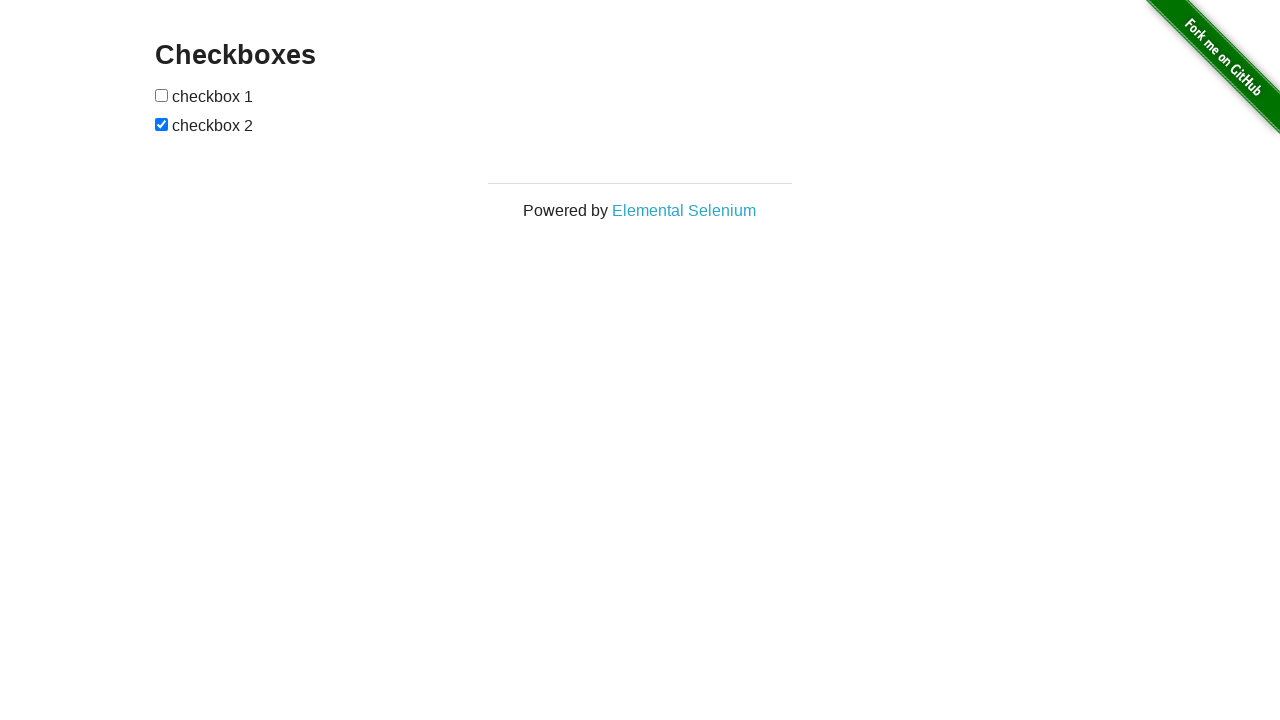

Located all checkboxes on the page
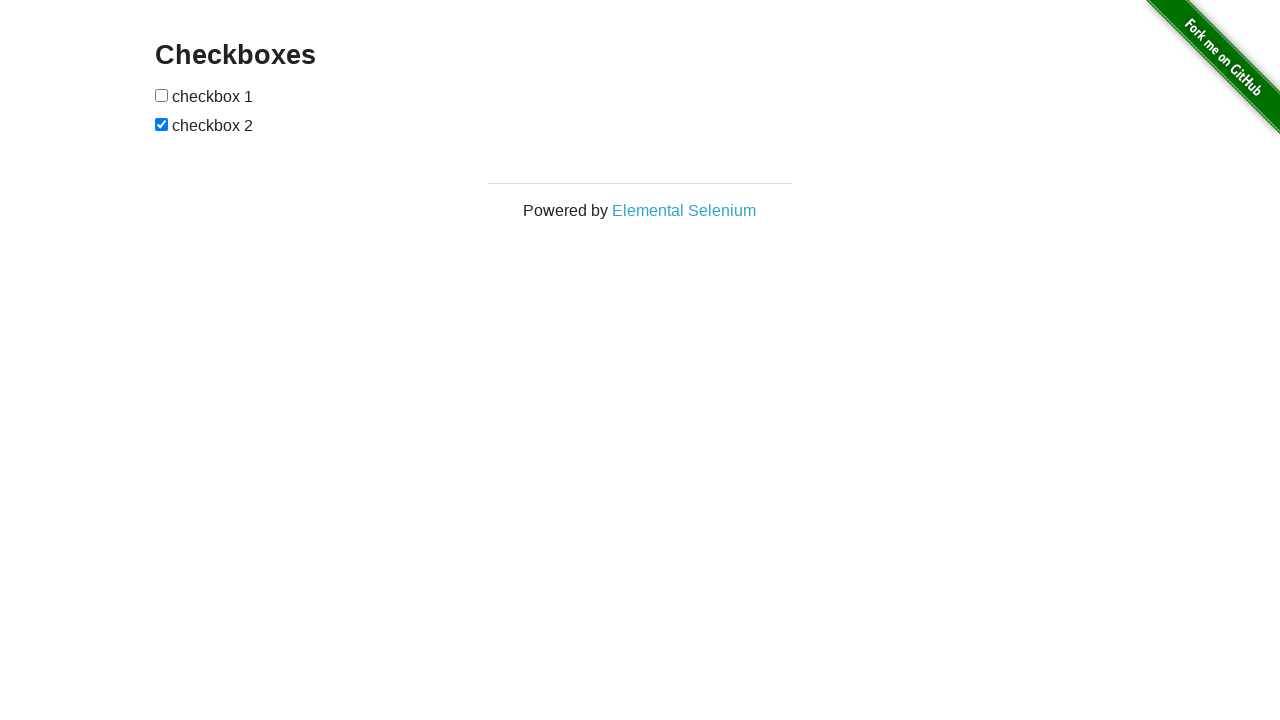

Verified that the second checkbox is checked
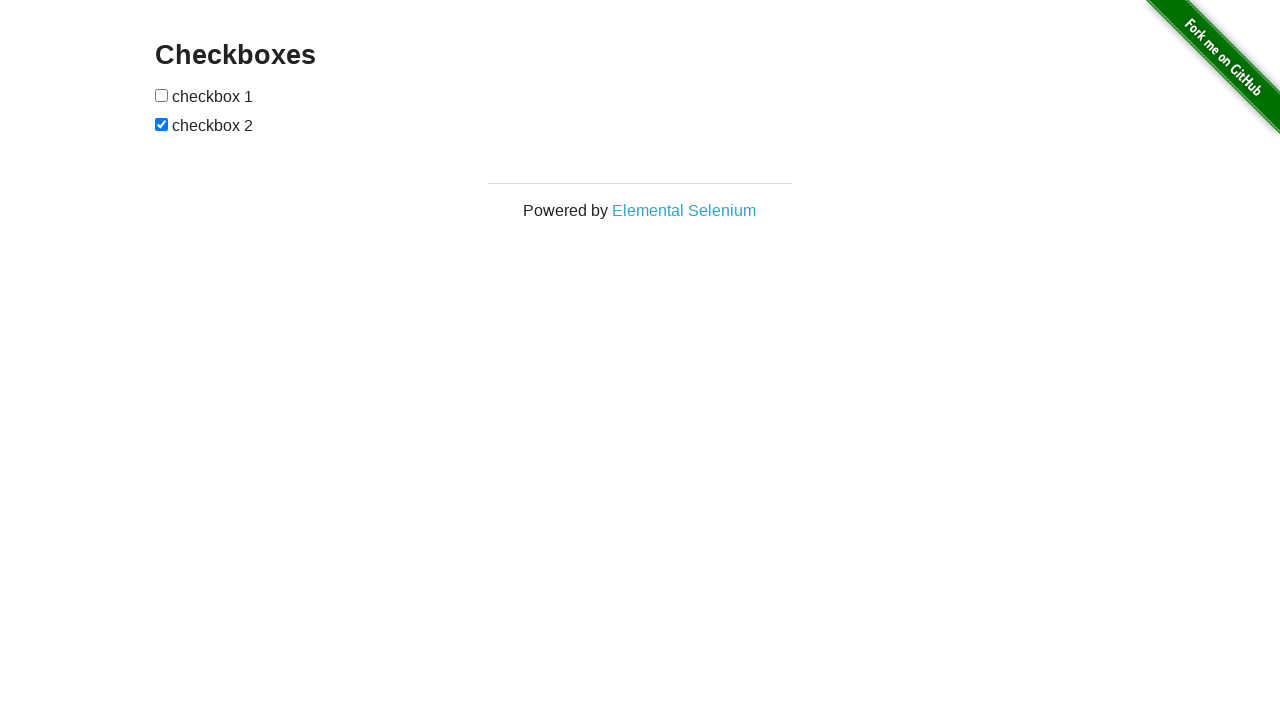

Verified that the first checkbox is not checked
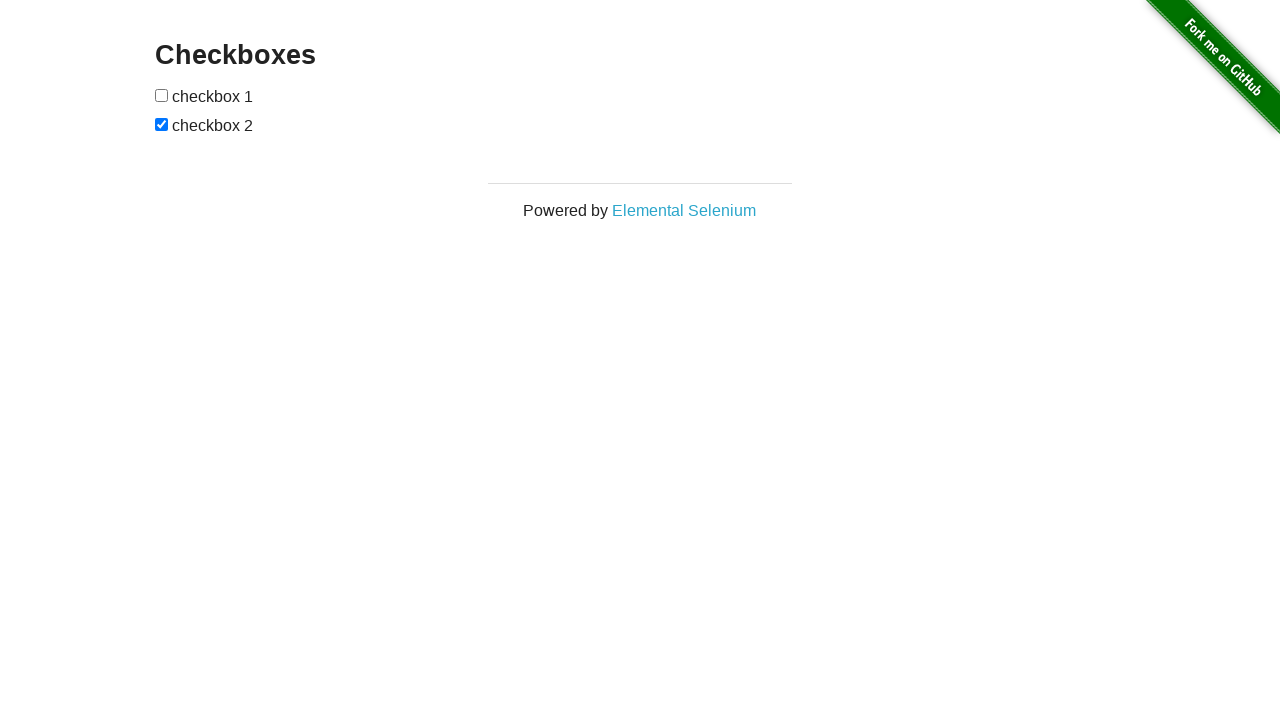

Clicked the first checkbox to check it at (162, 95) on input[type="checkbox"] >> nth=0
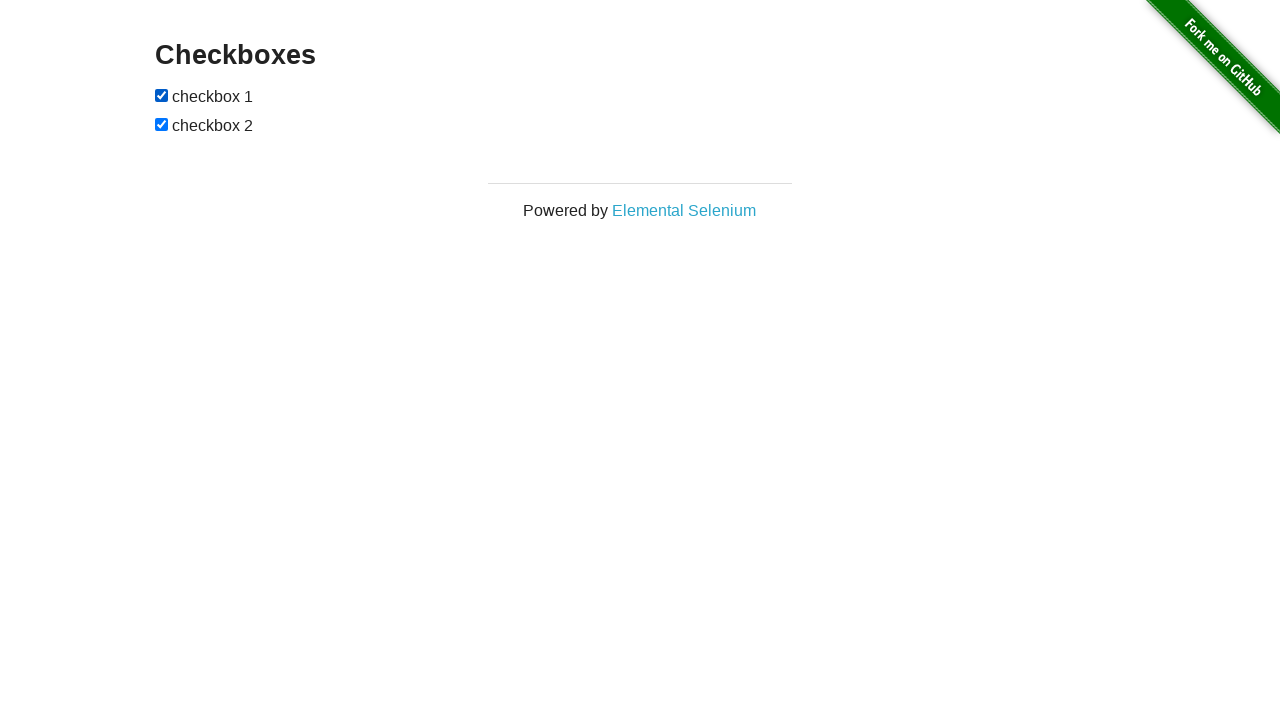

Verified that the first checkbox is now checked
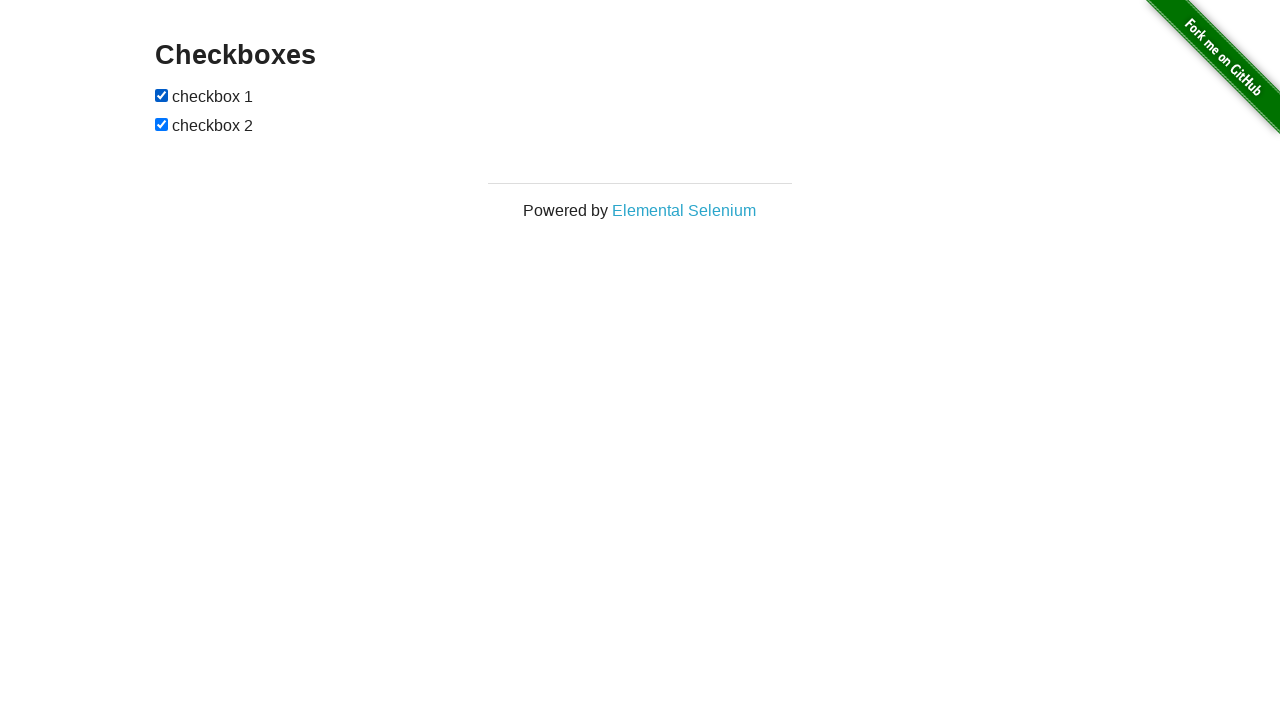

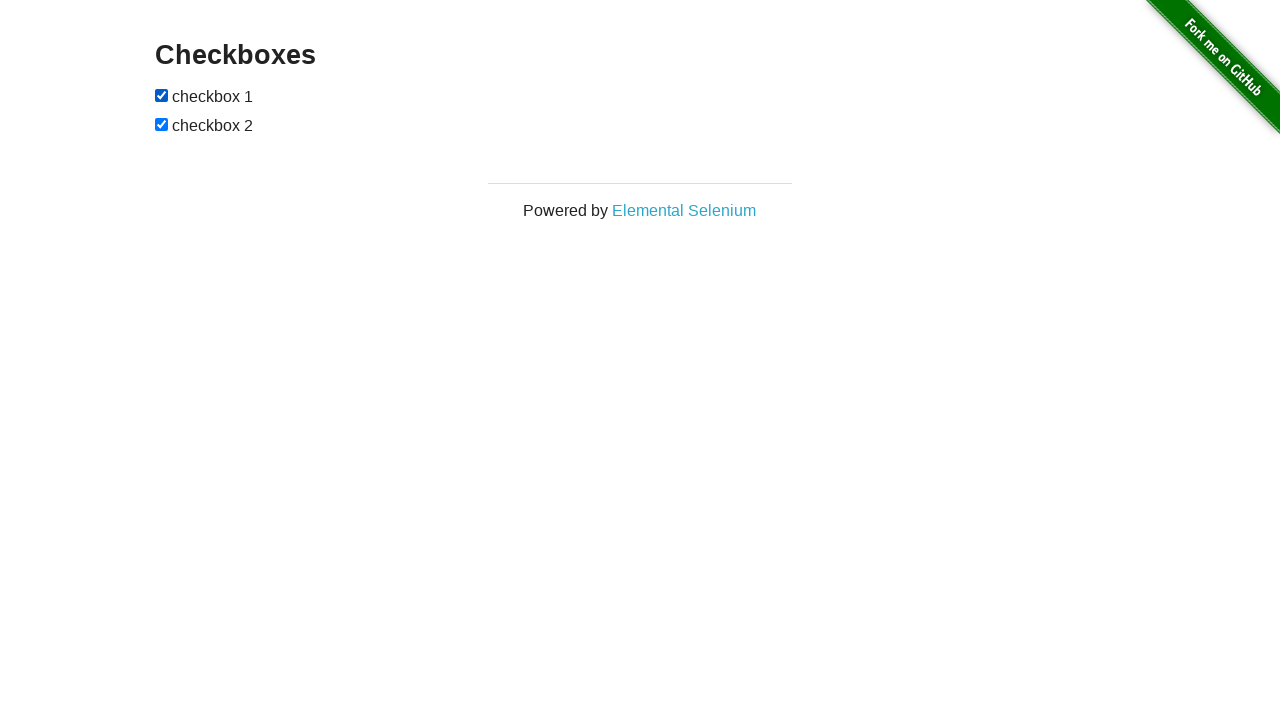